Launches the Tata Motors website and verifies the page loads successfully by maximizing the window and waiting briefly.

Starting URL: https://www.tatamotors.com

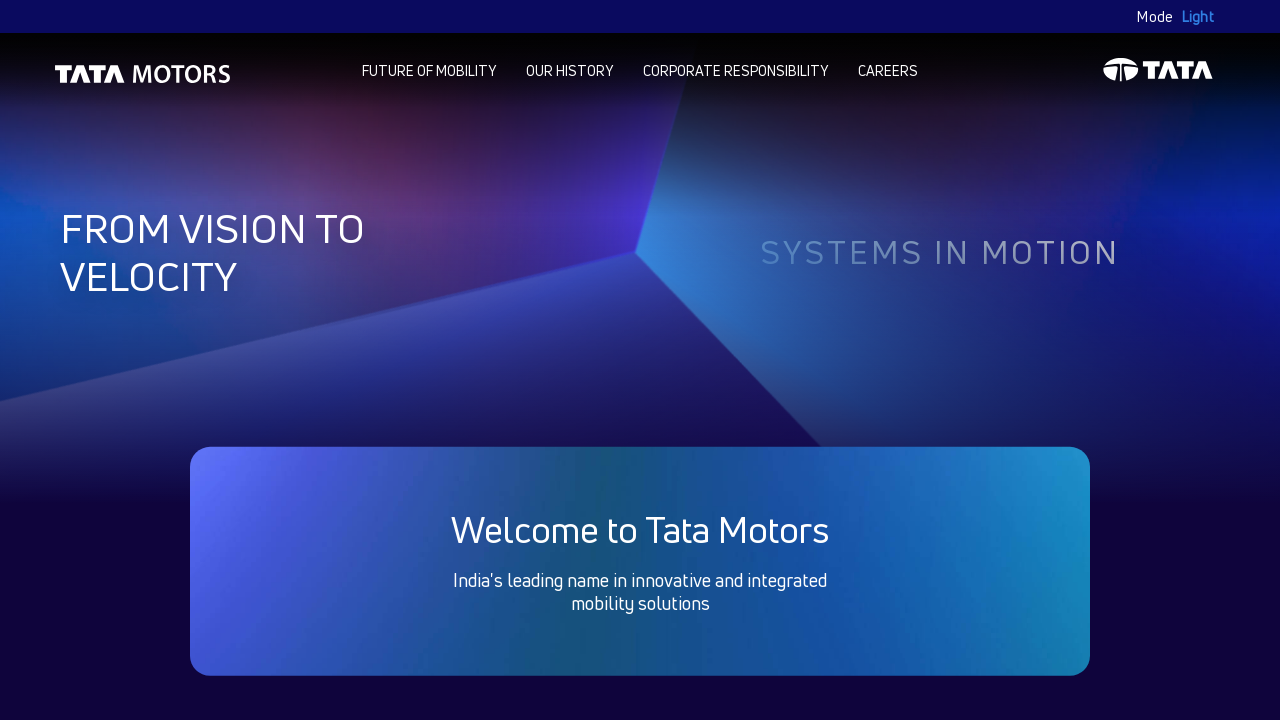

Waited for page DOM content to load
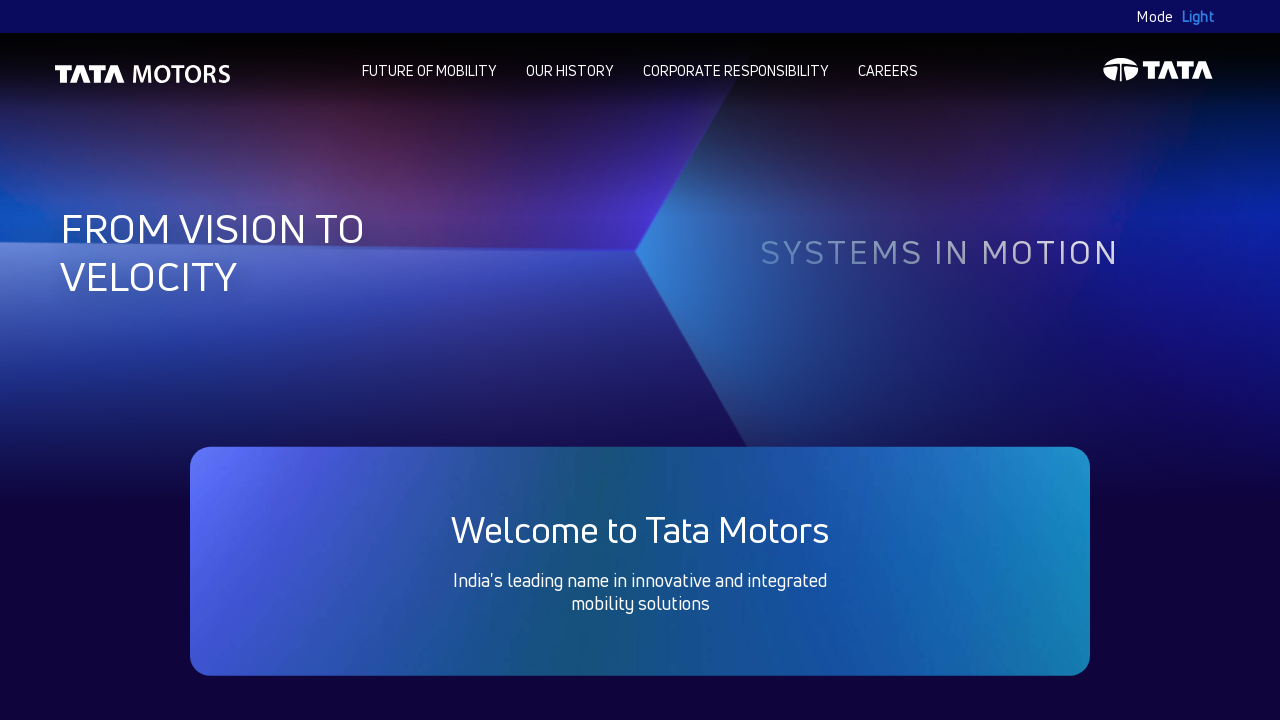

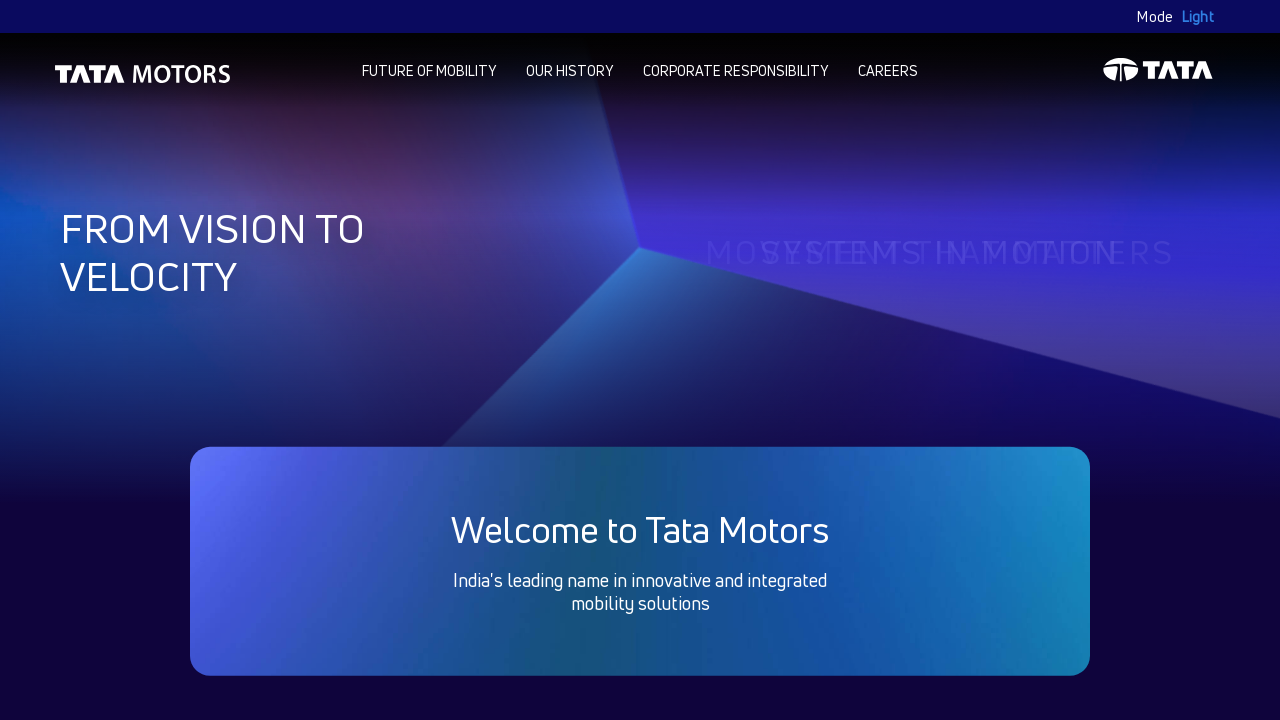